Navigates to an automation practice page and verifies the presence of a web table with specific structure and content

Starting URL: https://rahulshettyacademy.com/AutomationPractice/

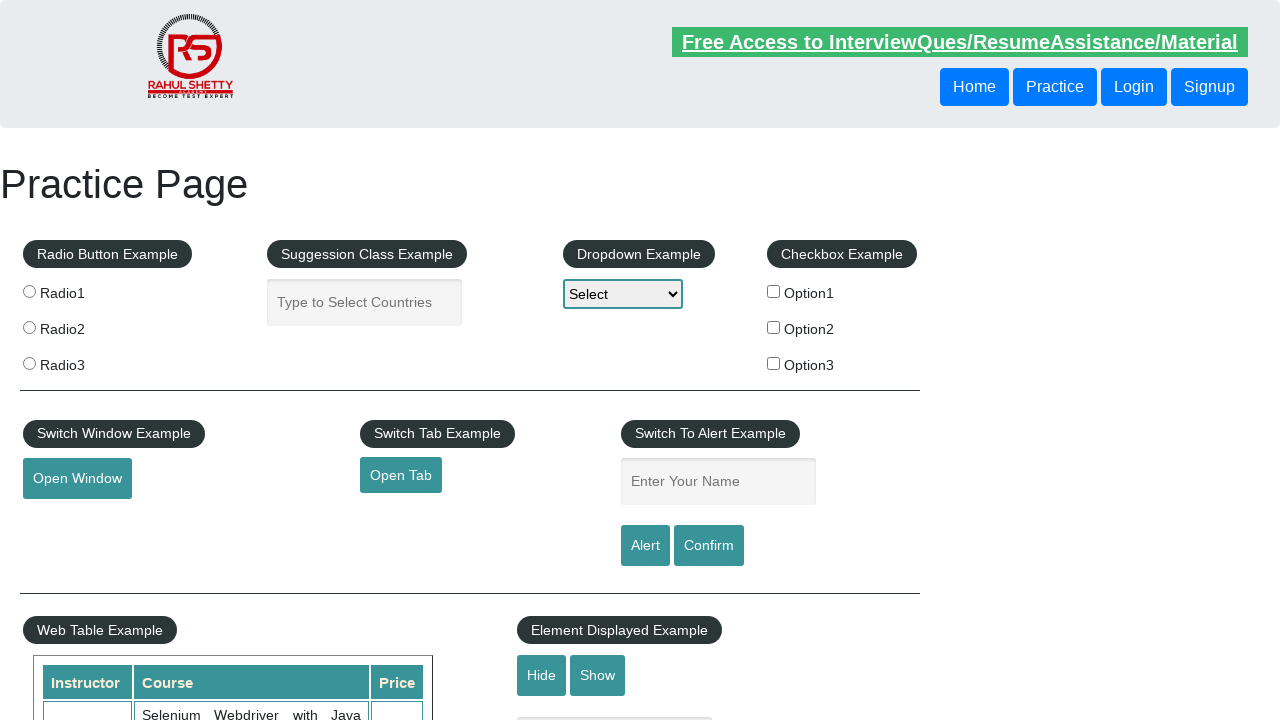

Waited for web table with id 'product' to be present on the page
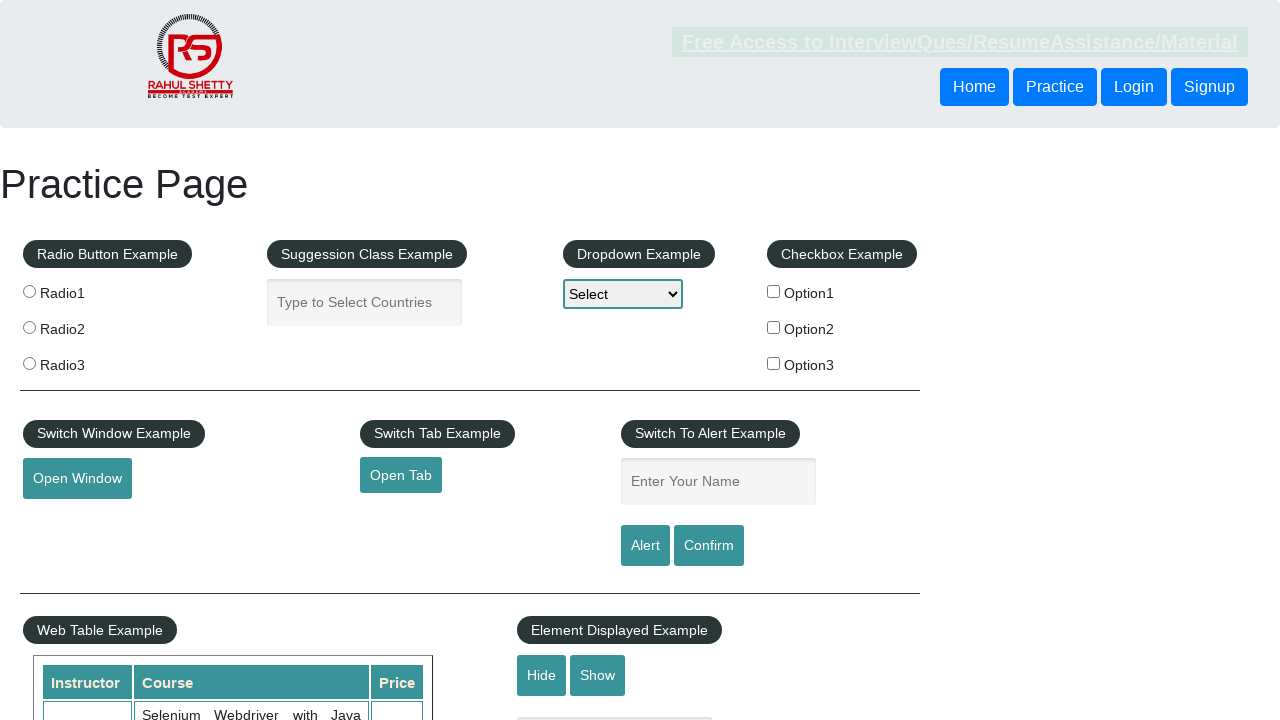

Located the product table element
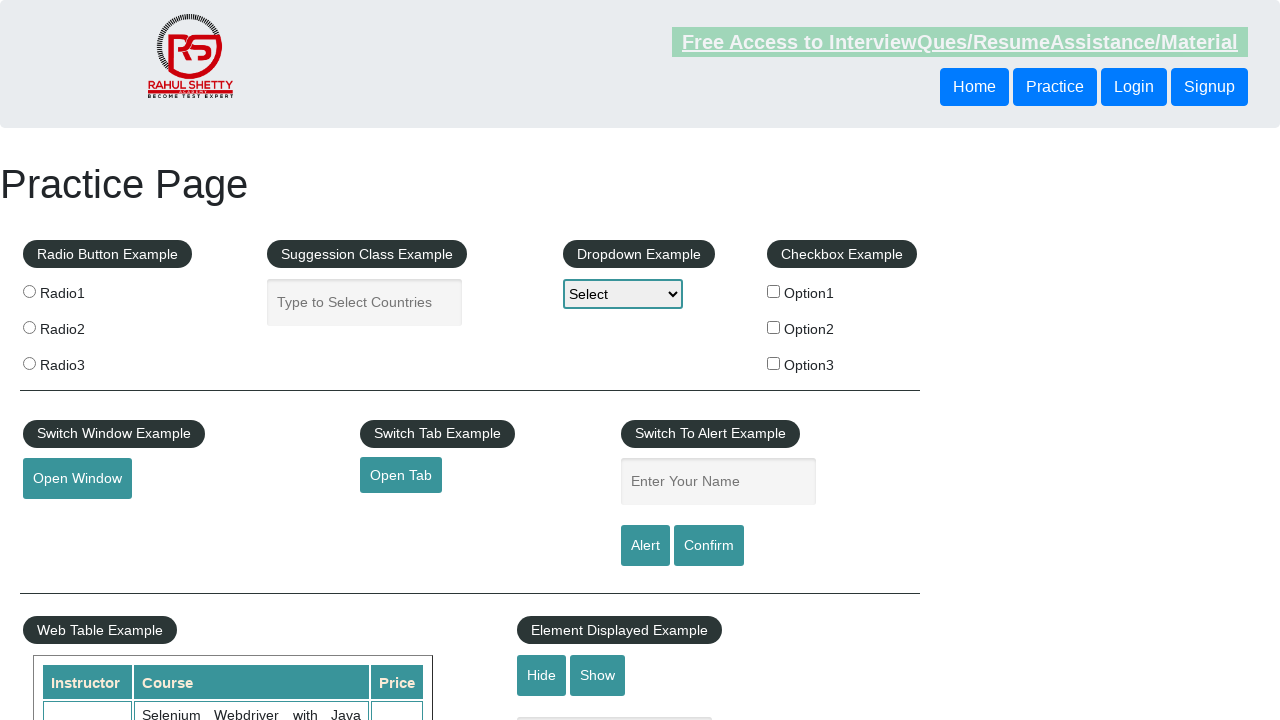

Located all table rows within the product table
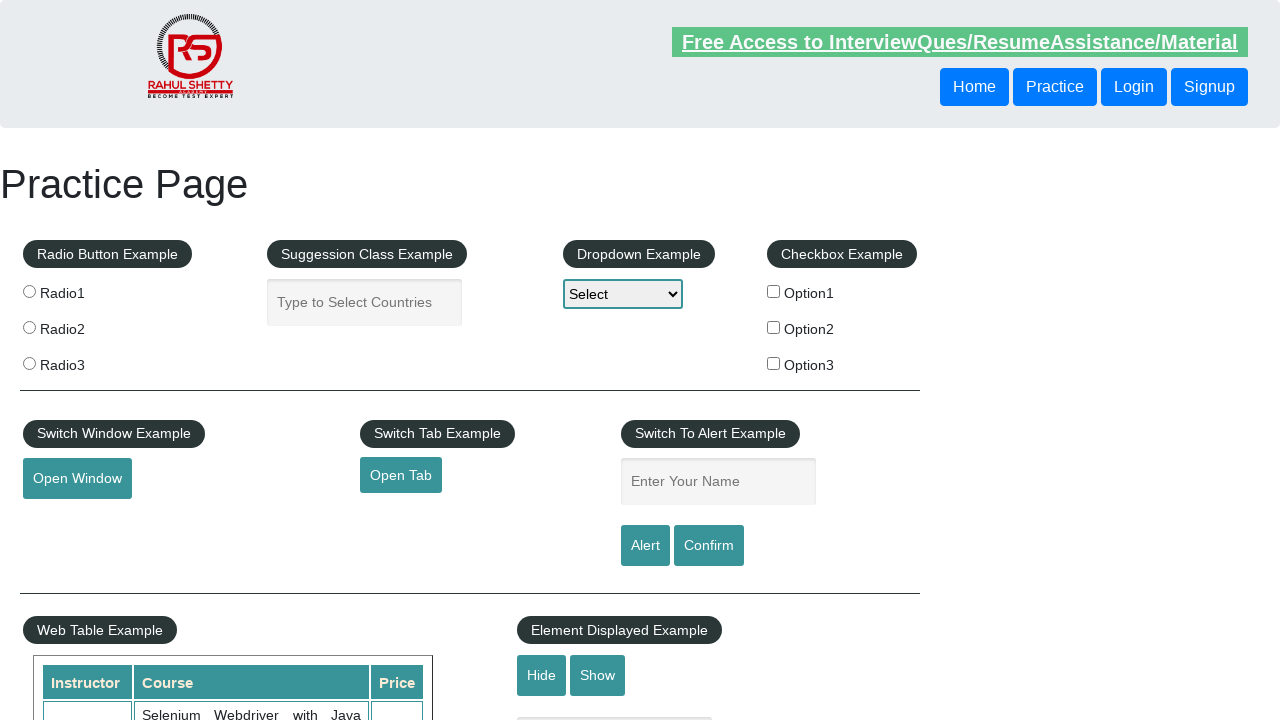

Located all table headers within the product table
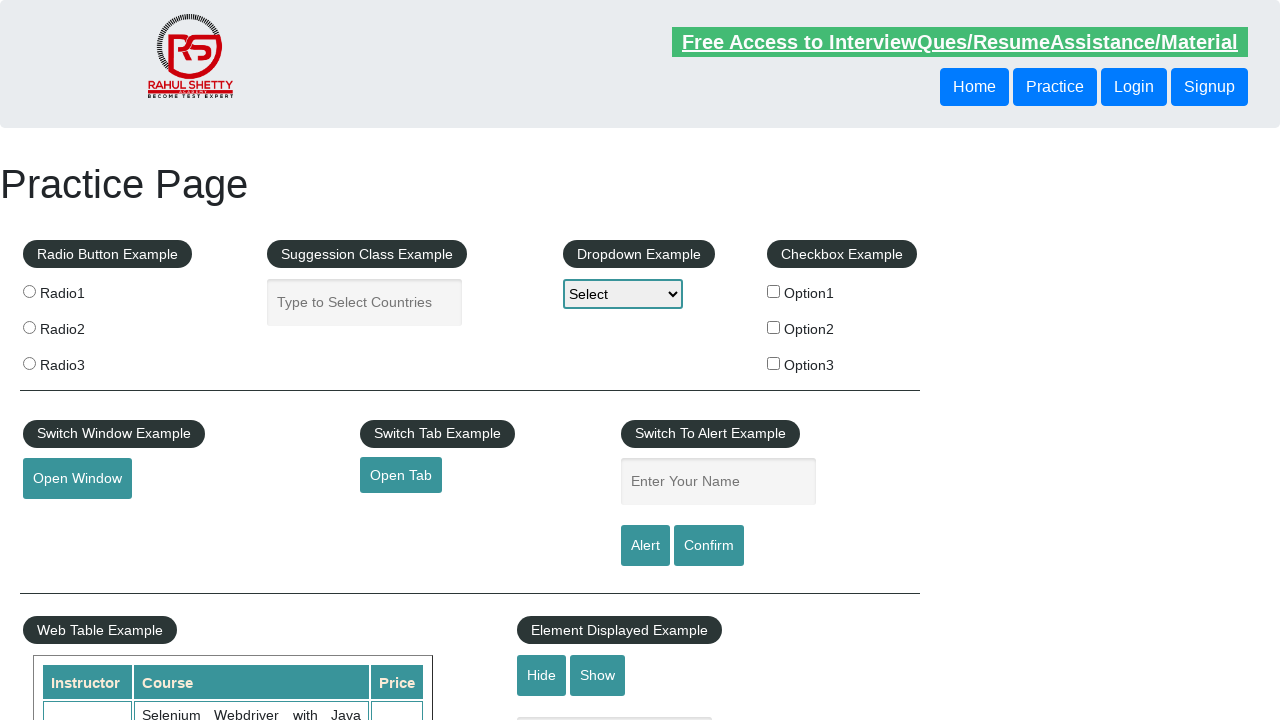

Located all cells in the third row of the product table
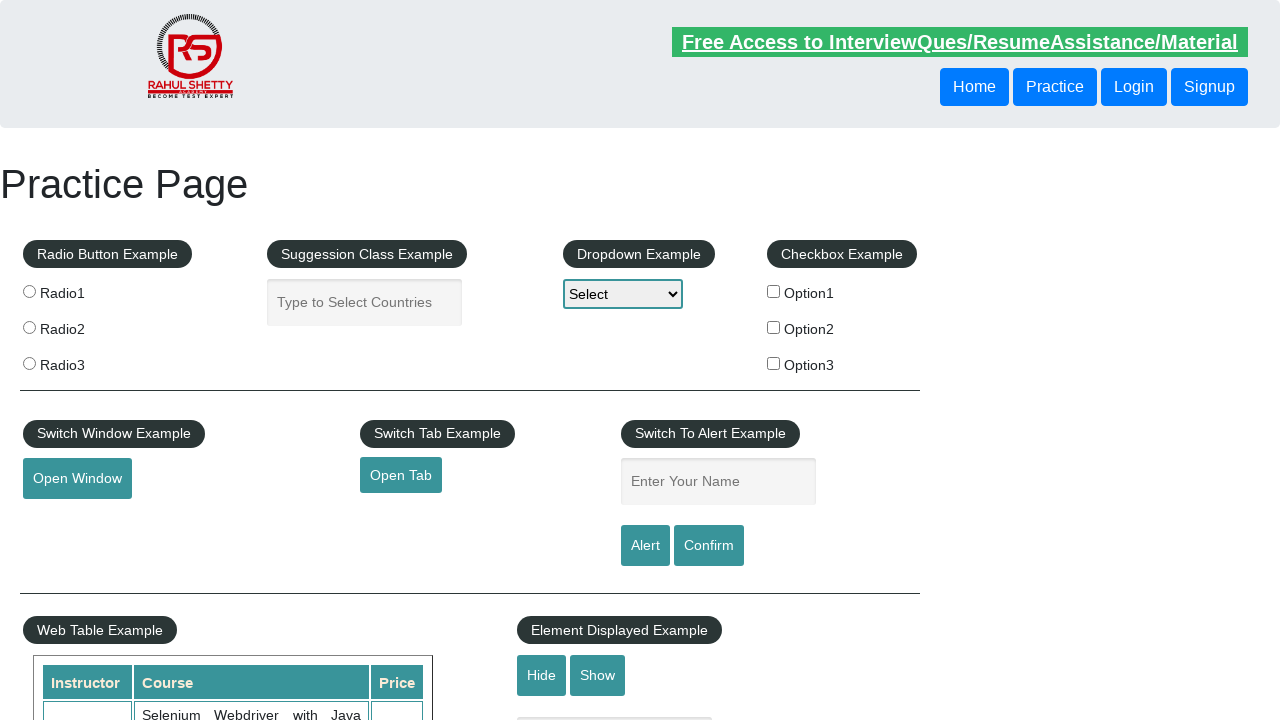

Waited for third row cells in the product table to be available
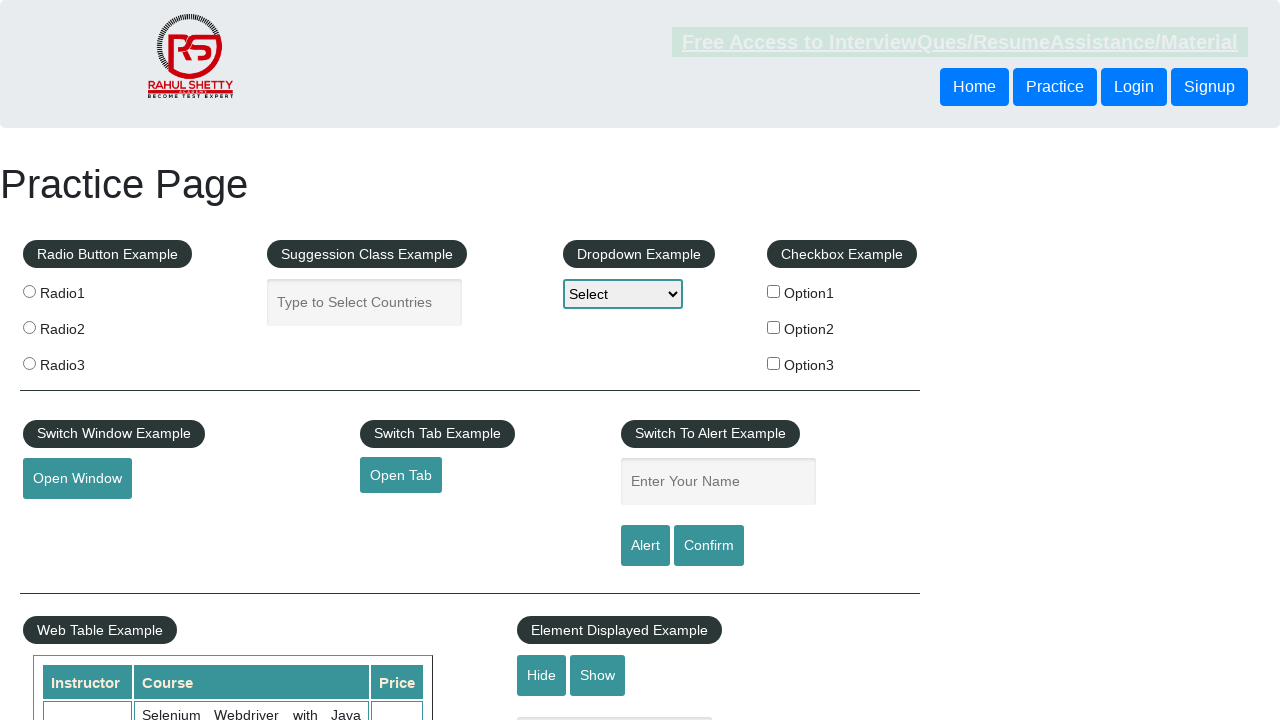

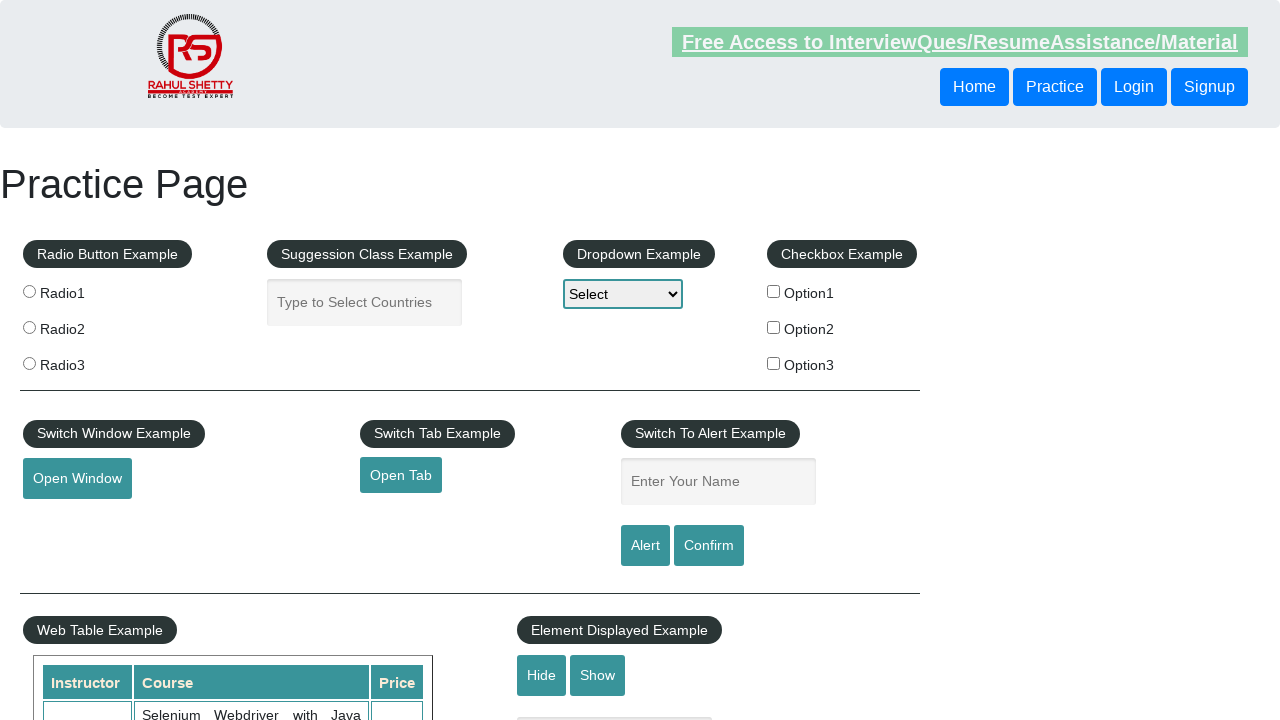